Tests switching between browser windows/tabs by clicking a "NewTab" button, switching to the child window, clicking a "Training" link, then switching back to the main page and clicking a "NewWindow" button

Starting URL: https://skpatro.github.io/demo/links/

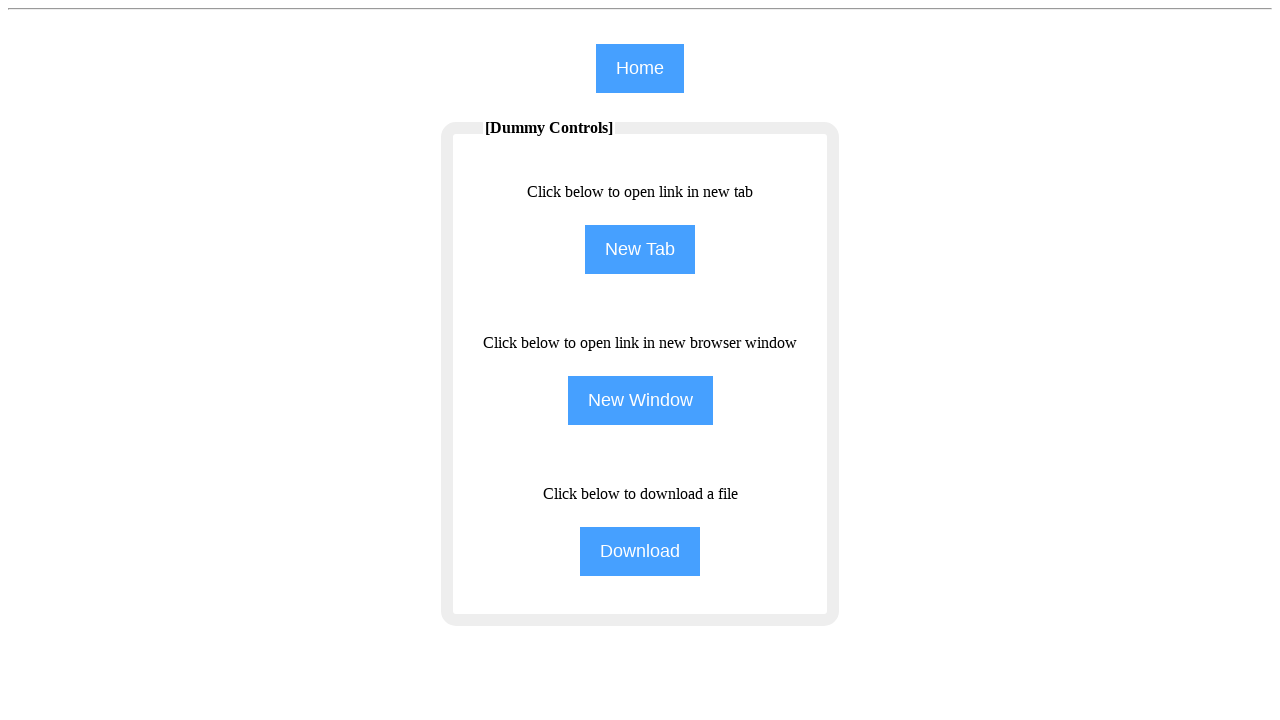

Clicked NewTab button on main page at (640, 250) on input[name='NewTab']
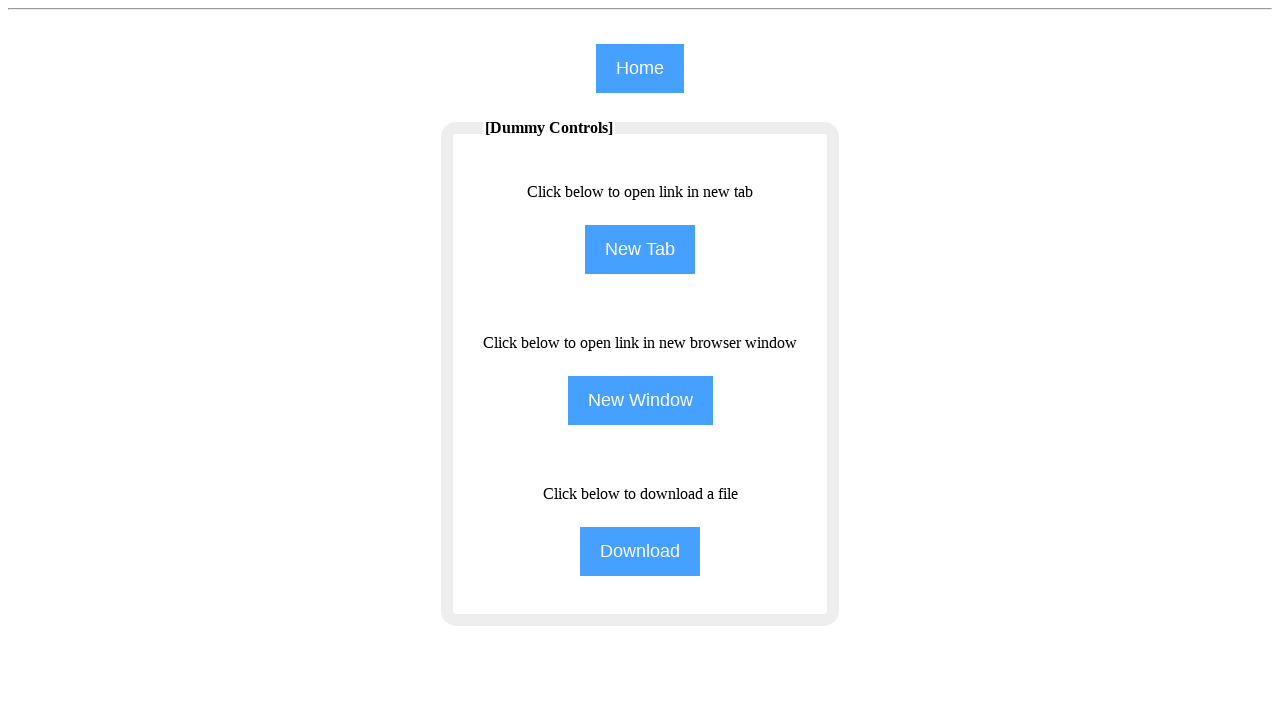

Waited 1000ms for new tab to open
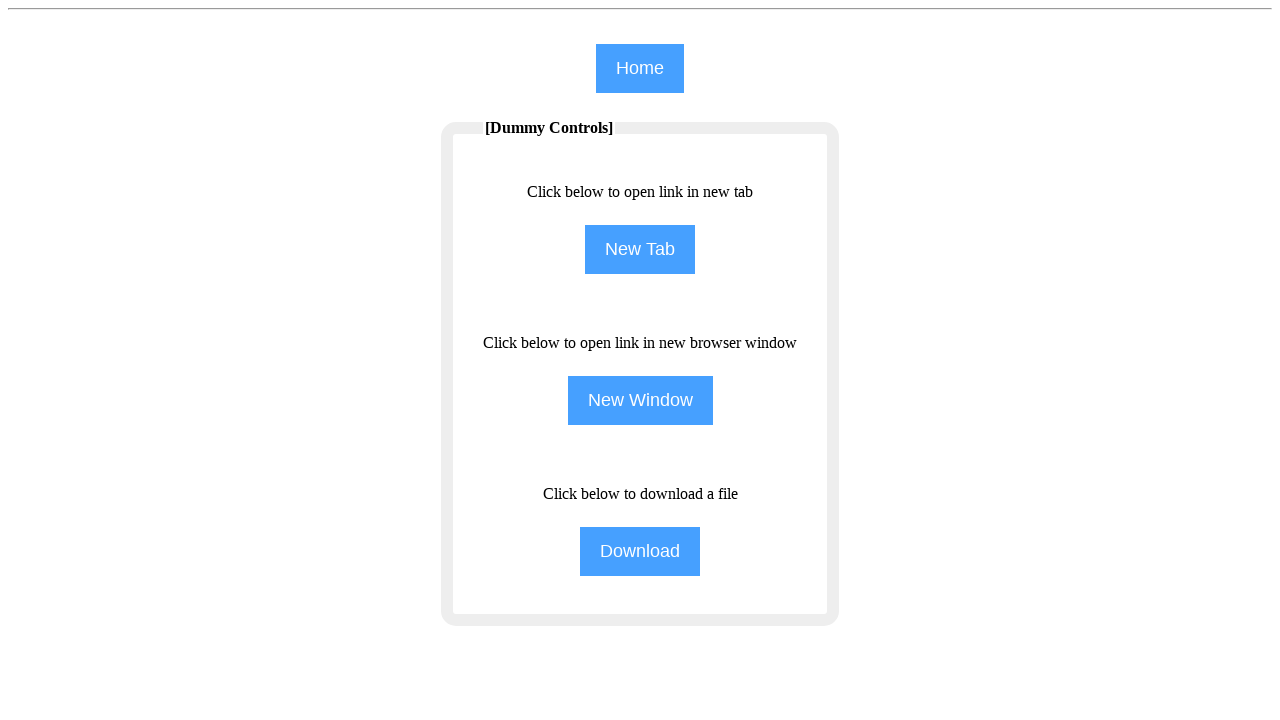

Retrieved all open pages from context
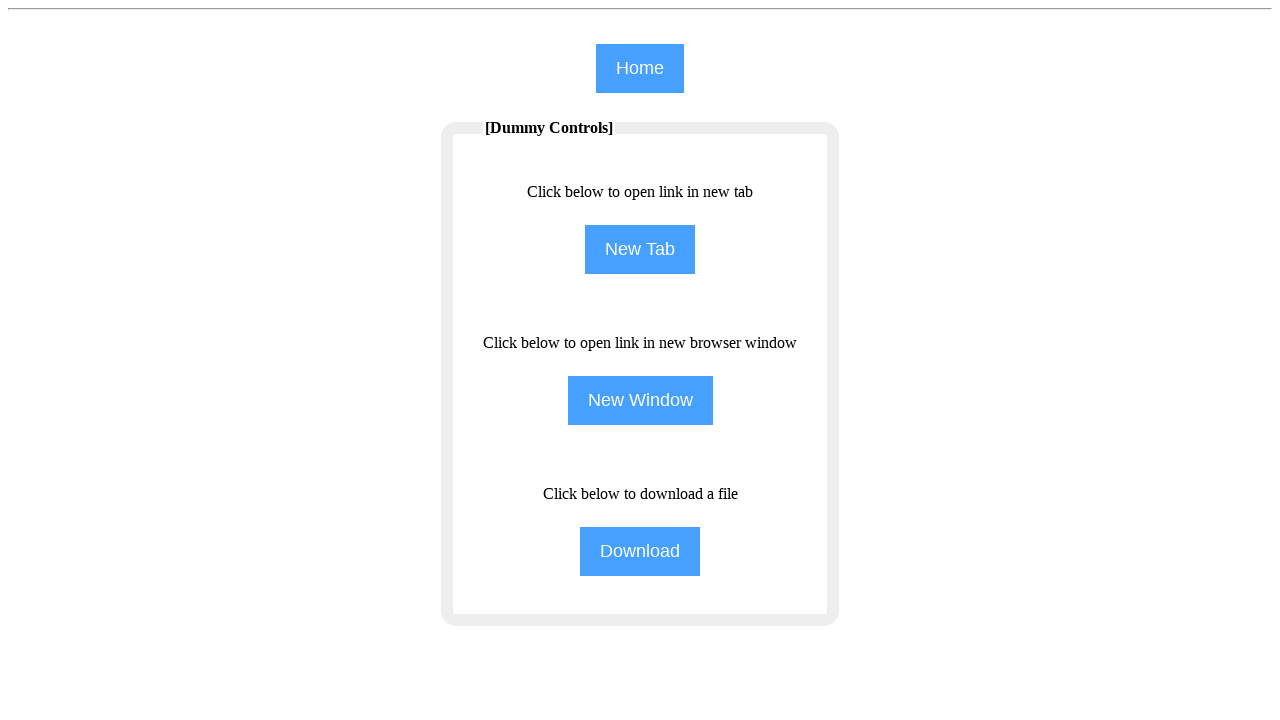

Switched to child window (second tab)
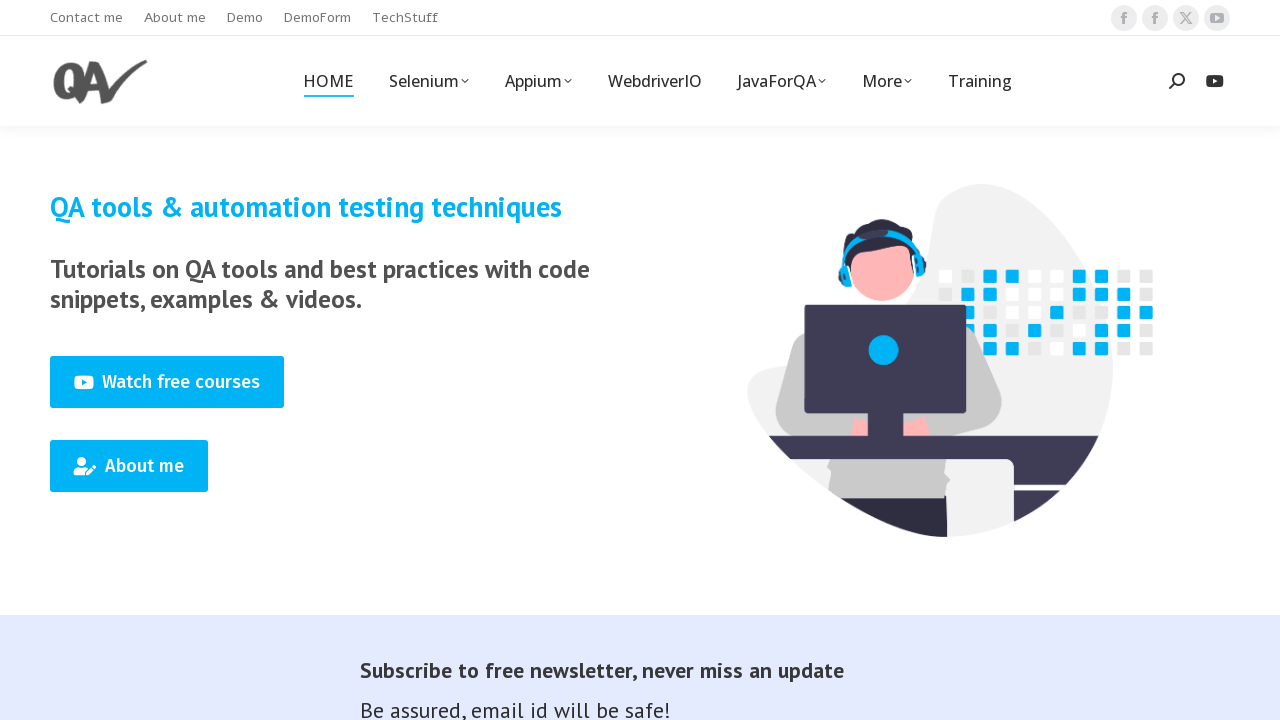

Clicked Training link in child window at (980, 81) on (//span[text()='Training'])[1]
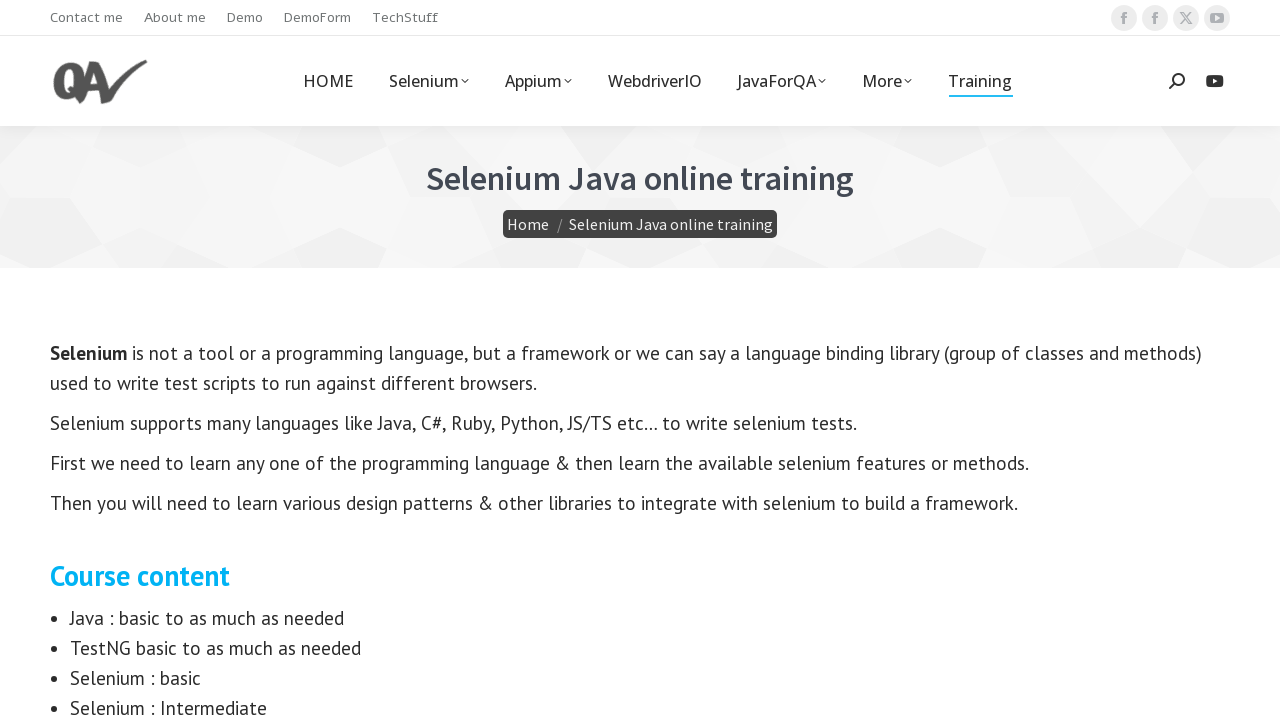

Waited 2000ms for page to load
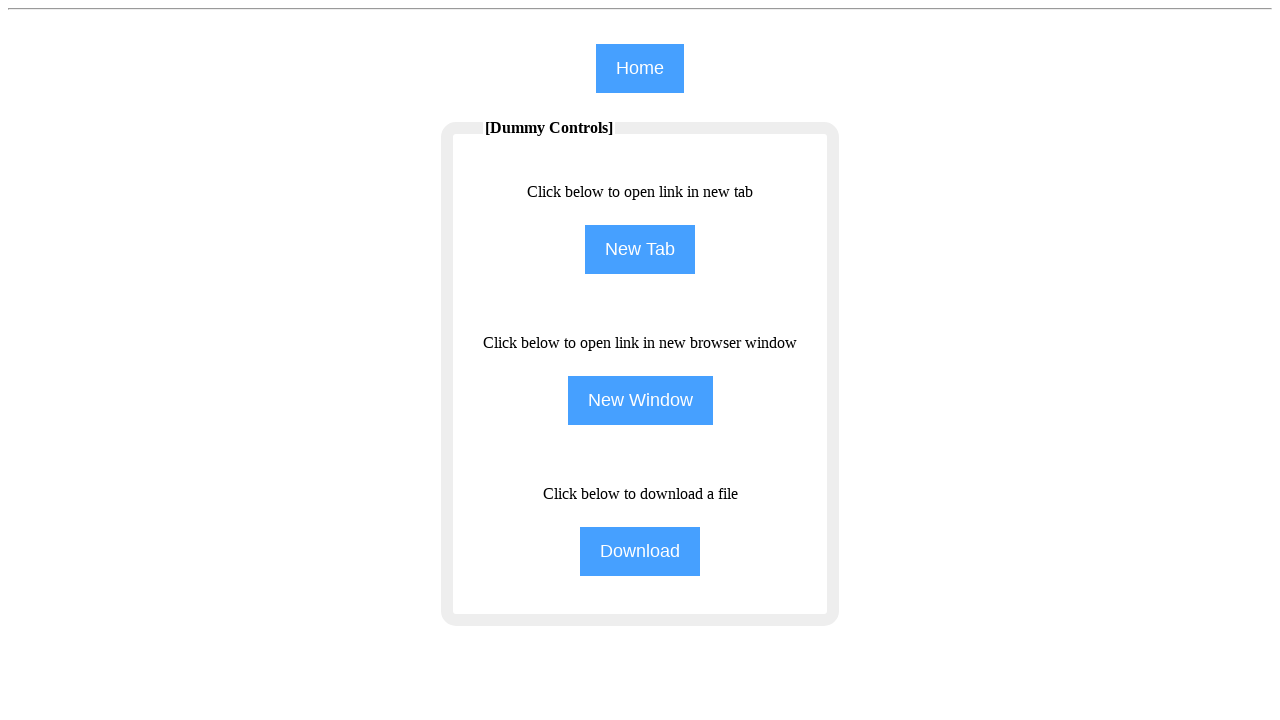

Switched back to main page and clicked NewWindow button at (640, 400) on input[name='NewWindow']
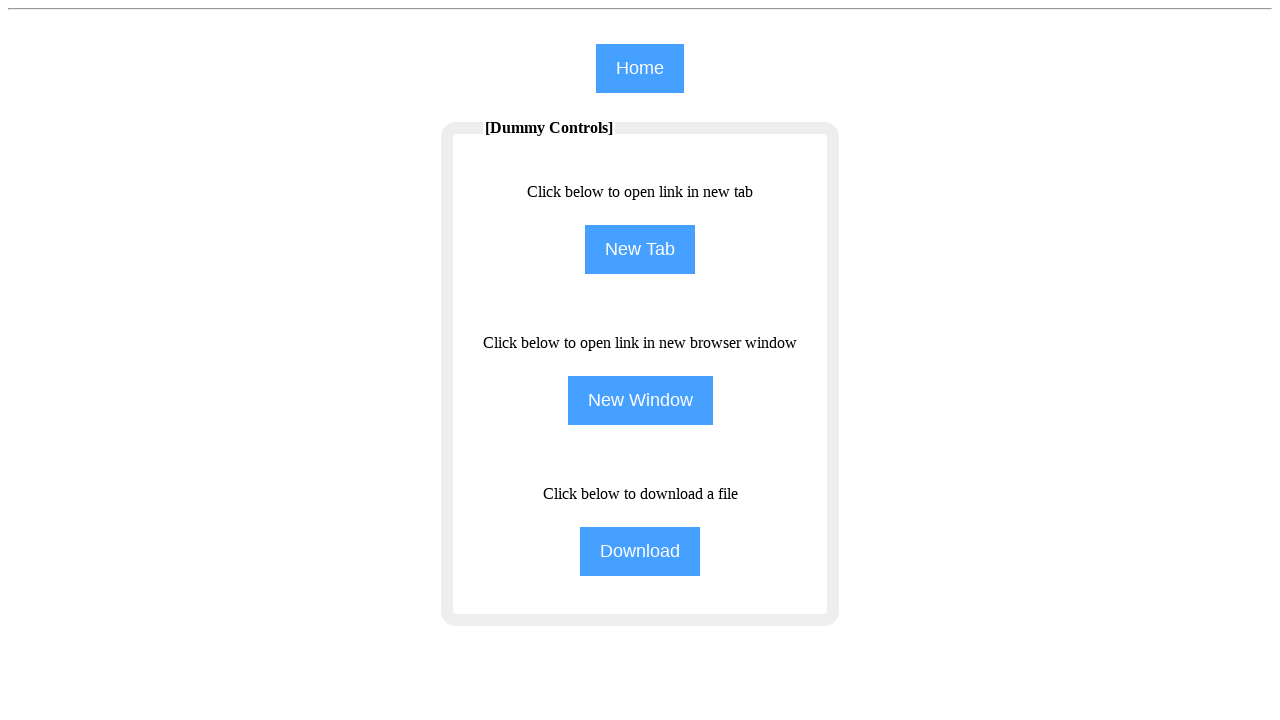

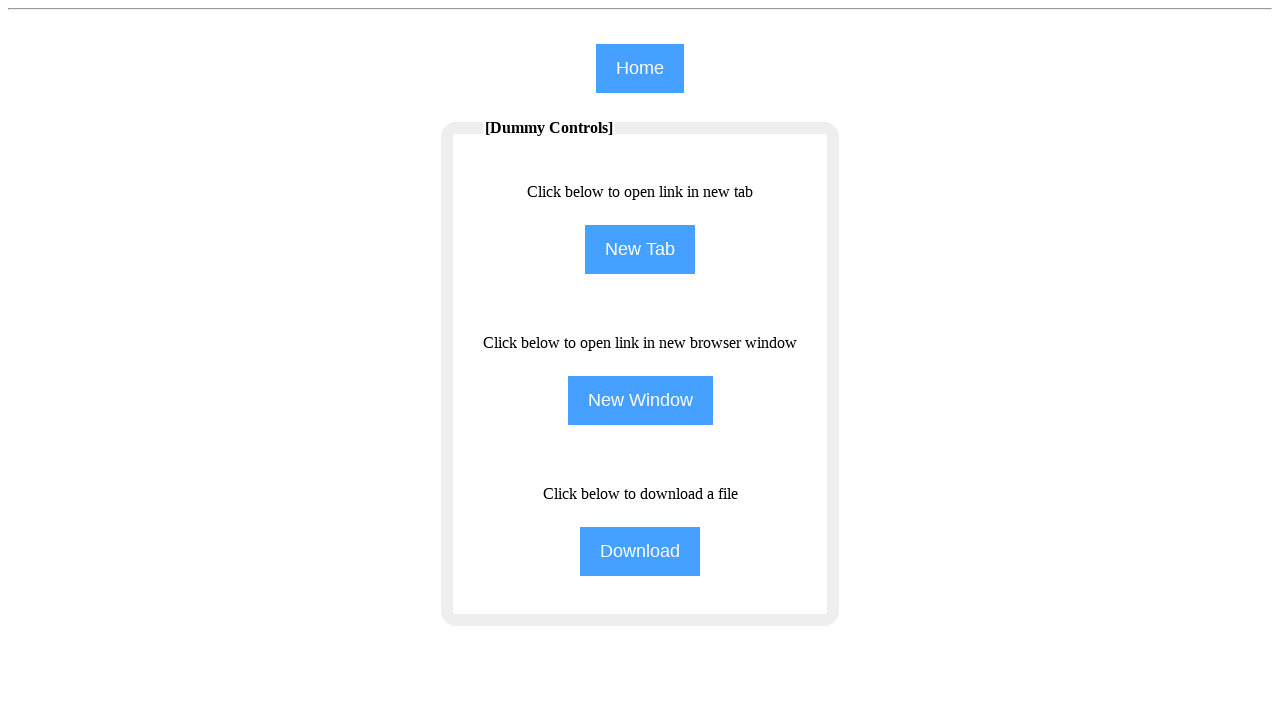